Tests dynamic controls by clicking a button and verifying the message that appears

Starting URL: https://the-internet.herokuapp.com/dynamic_controls

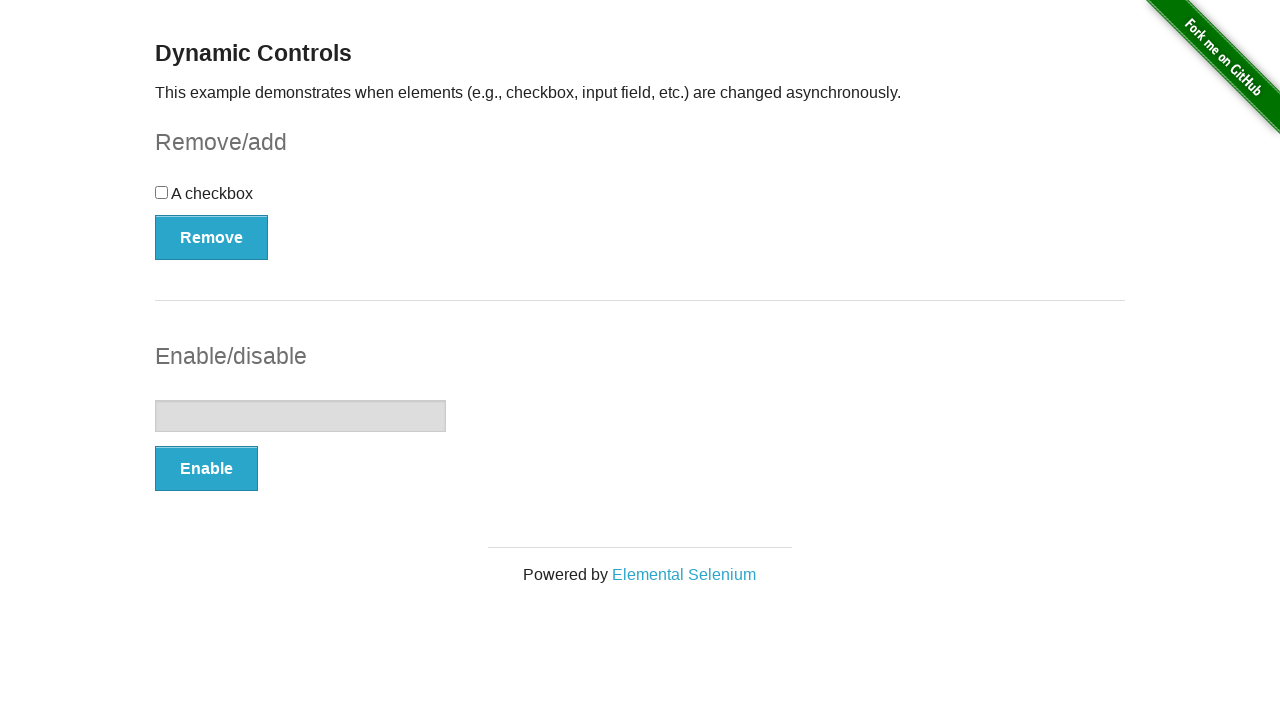

Clicked the remove button to trigger dynamic control at (212, 237) on (//button[@type='button'])[1]
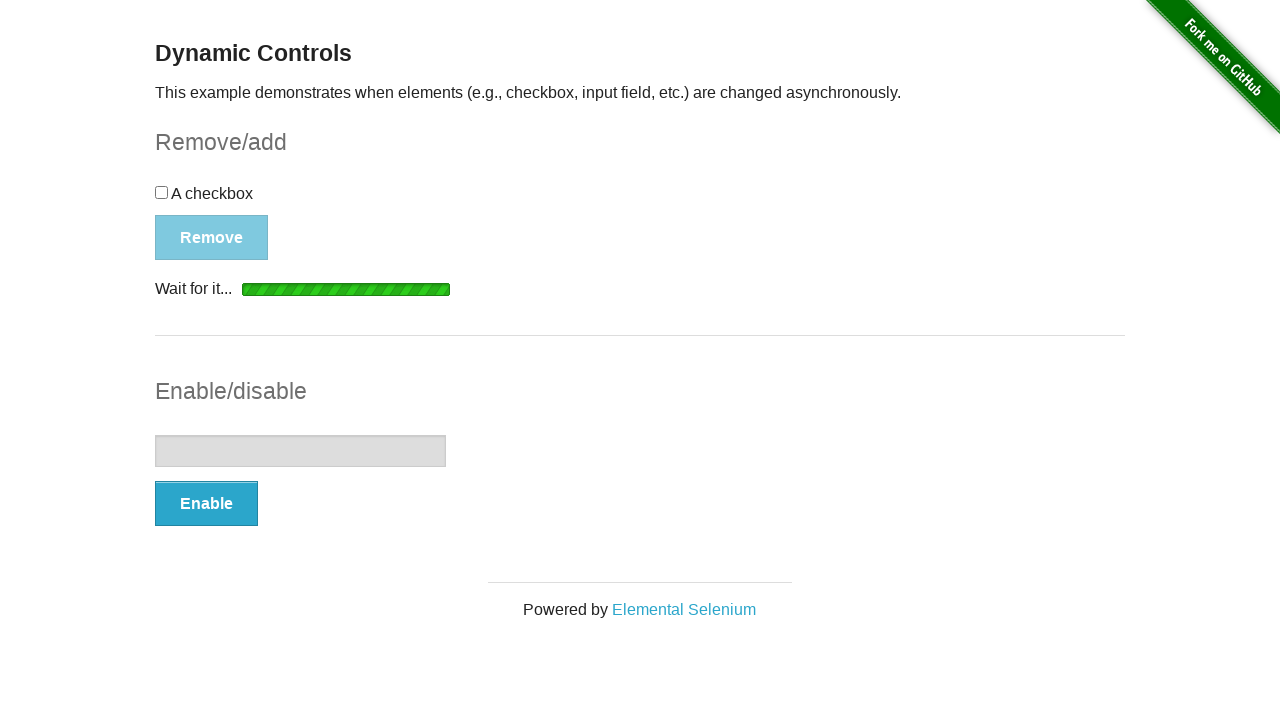

Waited for message element to become visible
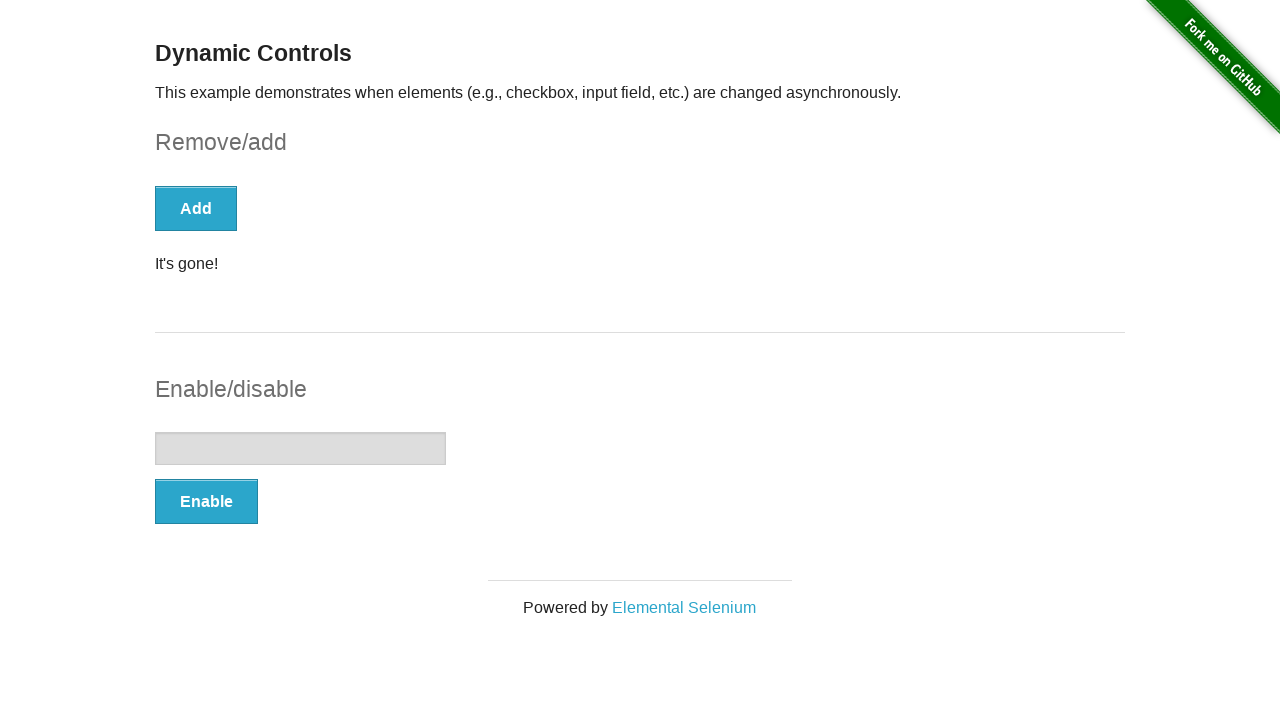

Retrieved message text content
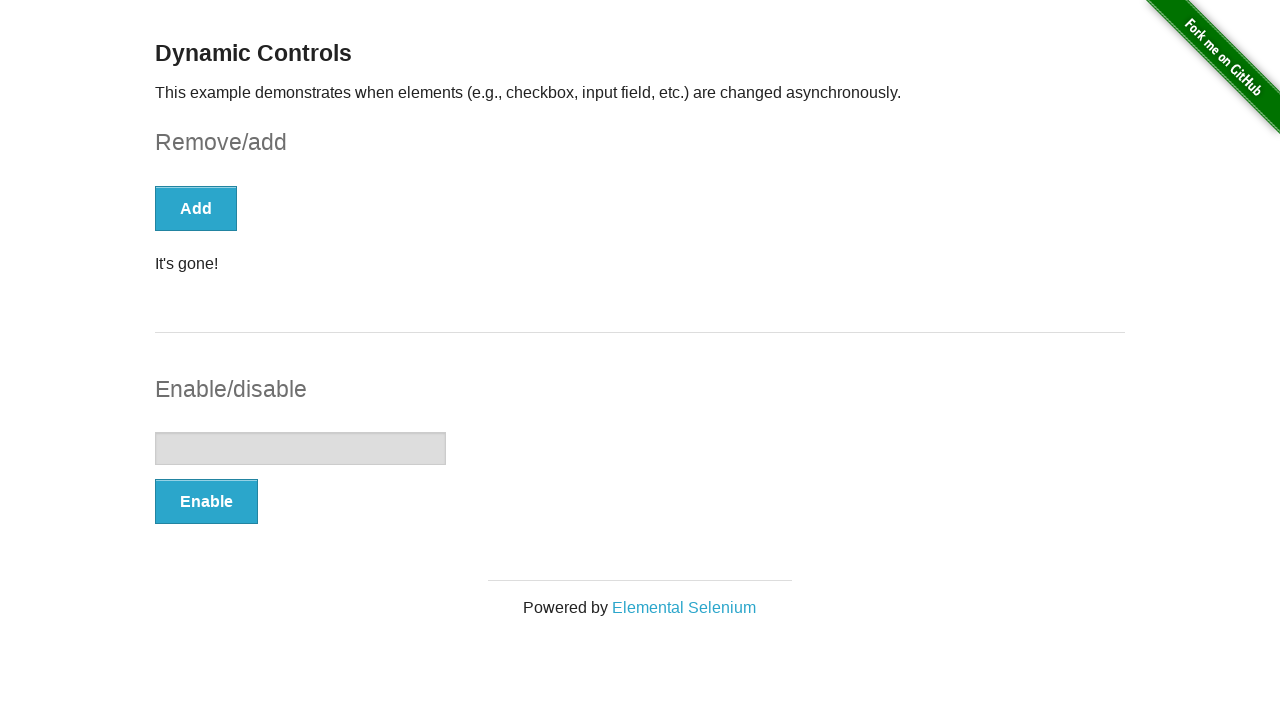

Asserted message equals 'It's gone!'
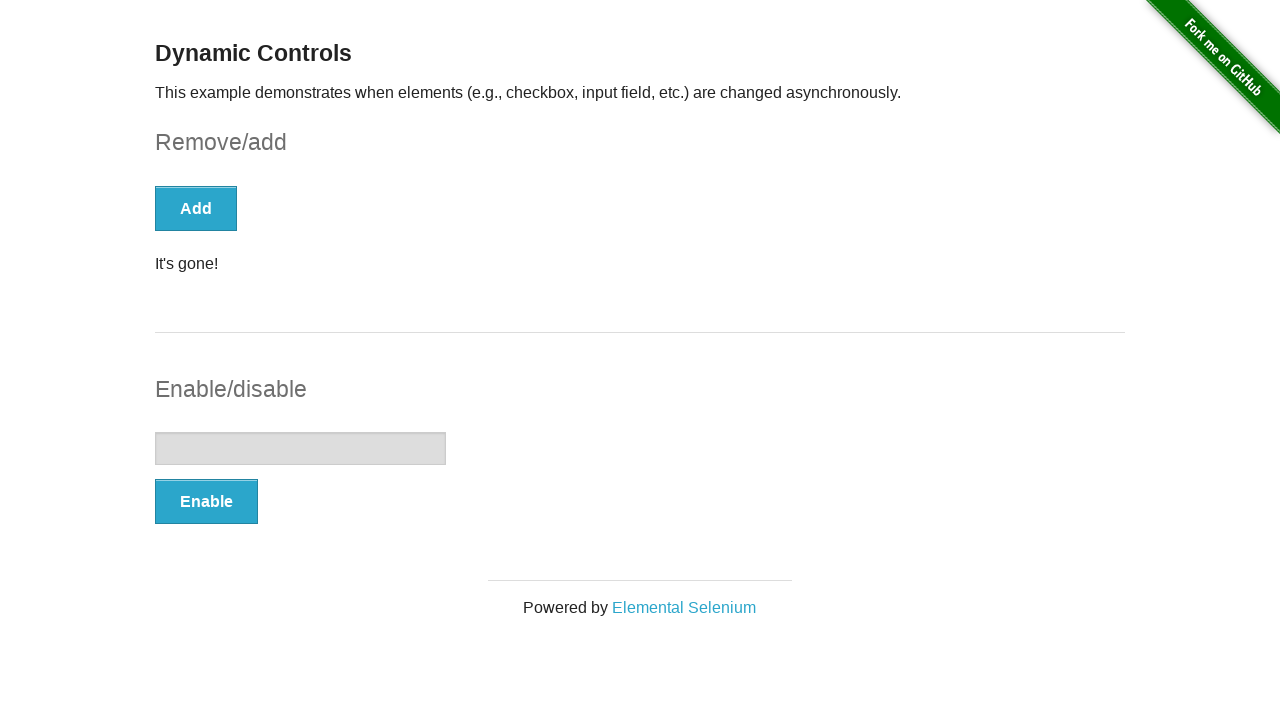

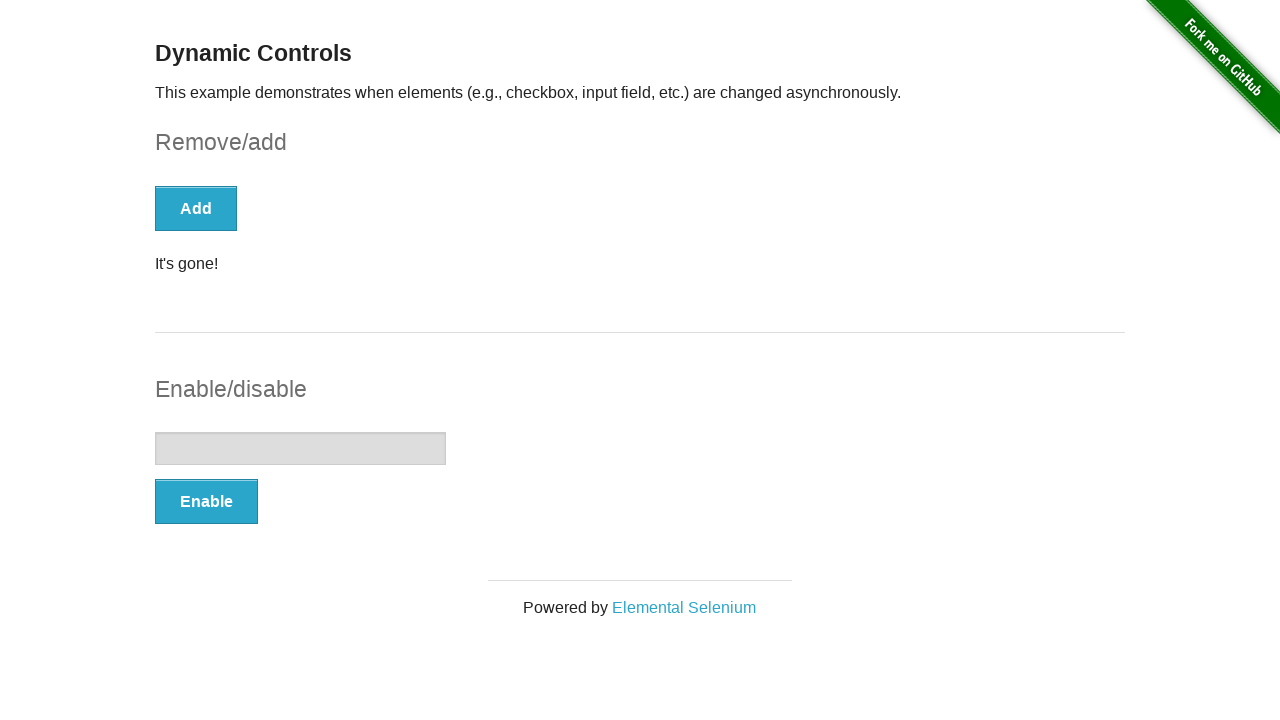